Tests password input field by entering text into password field

Starting URL: https://bonigarcia.dev/selenium-webdriver-java/web-form.html

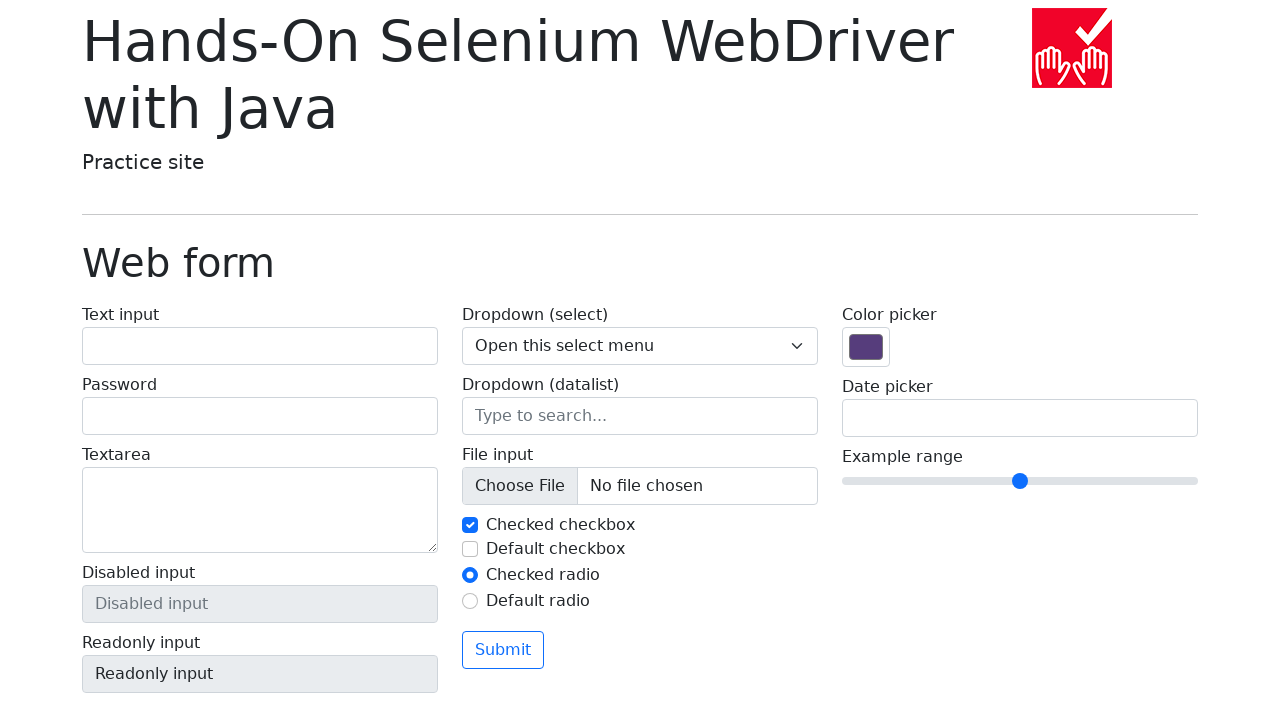

Entered text into password field on input[name='my-password']
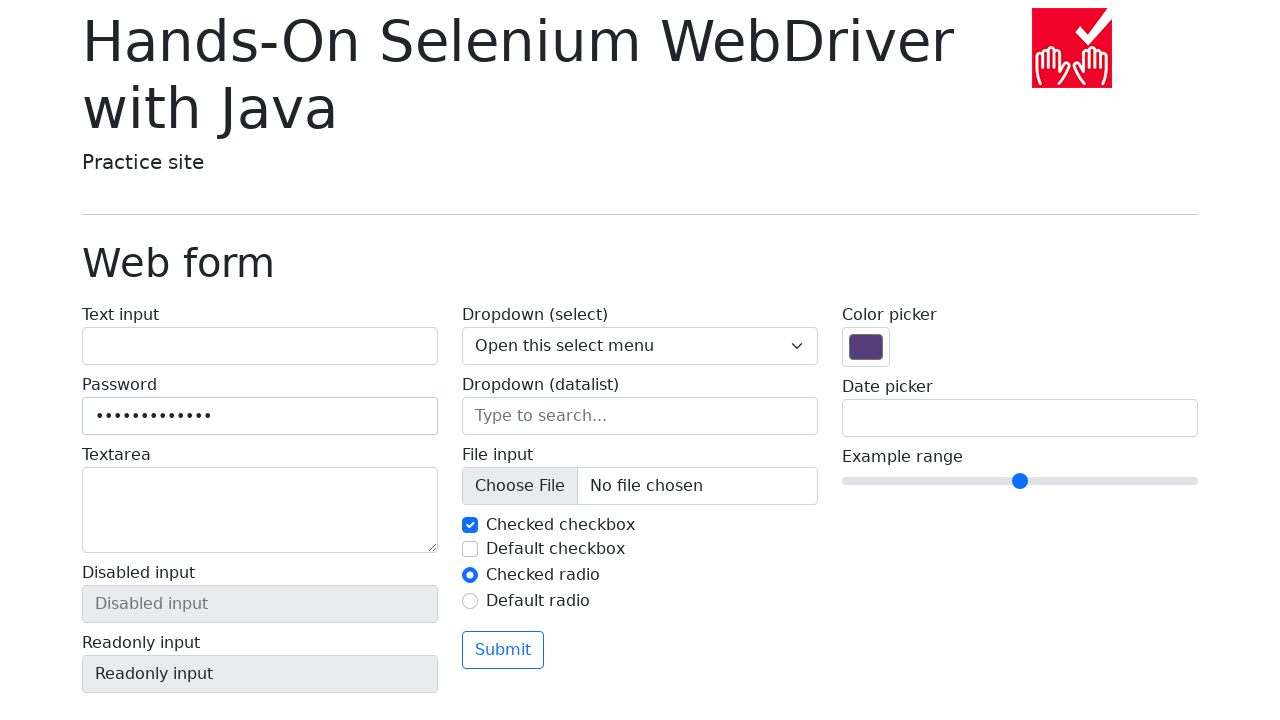

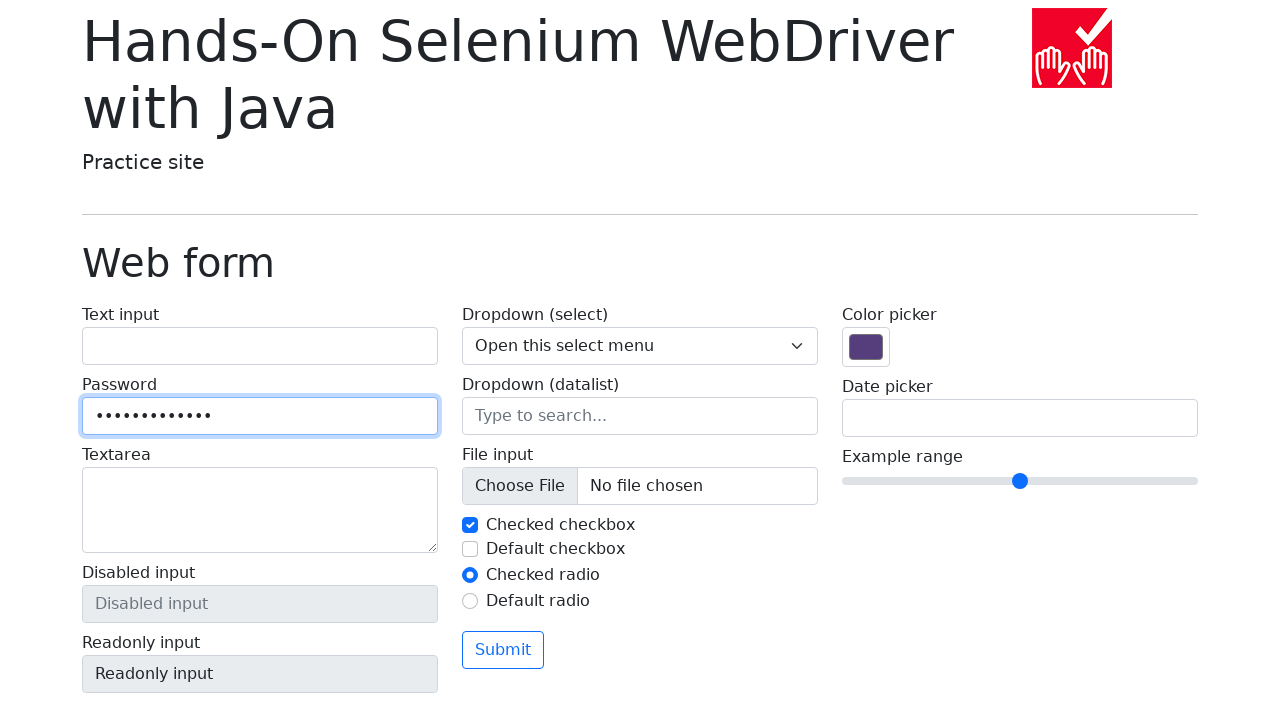